Tests jQuery UI custom dropdown by selecting different numeric options and verifying the selection

Starting URL: https://jqueryui.com/resources/demos/selectmenu/default.html

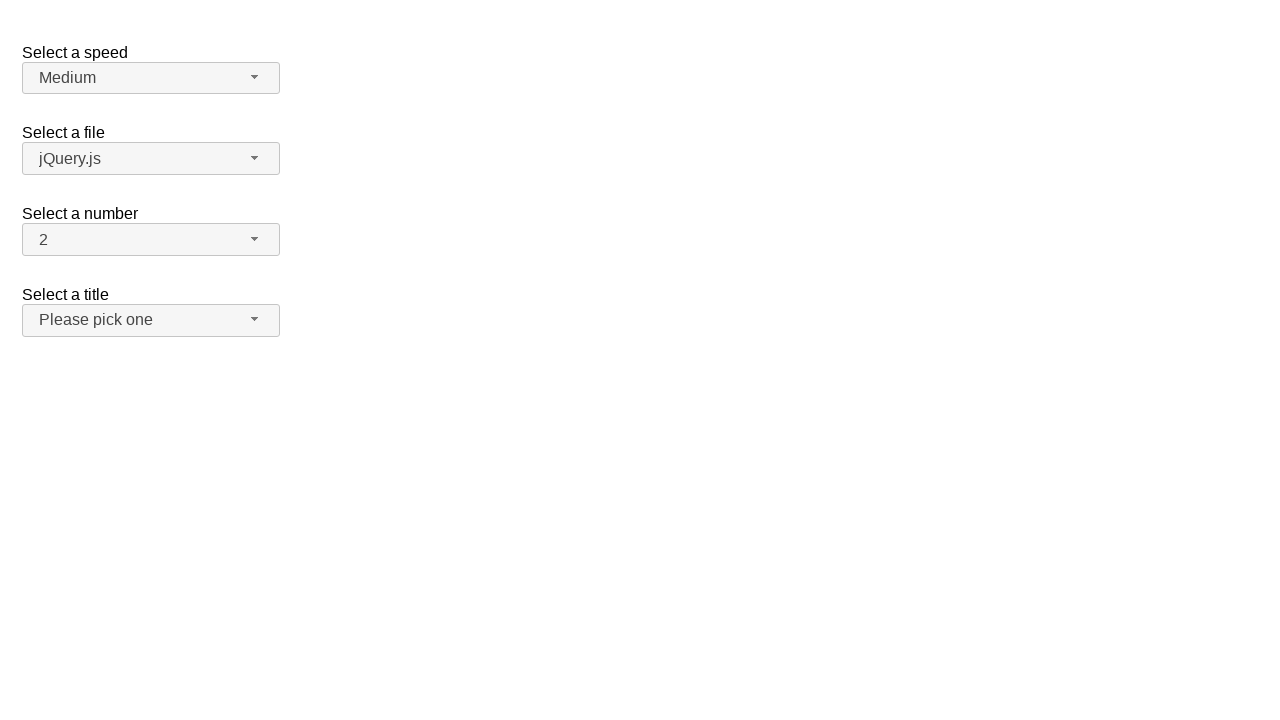

Clicked number dropdown button to open menu at (151, 240) on xpath=//span[@id='number-button']
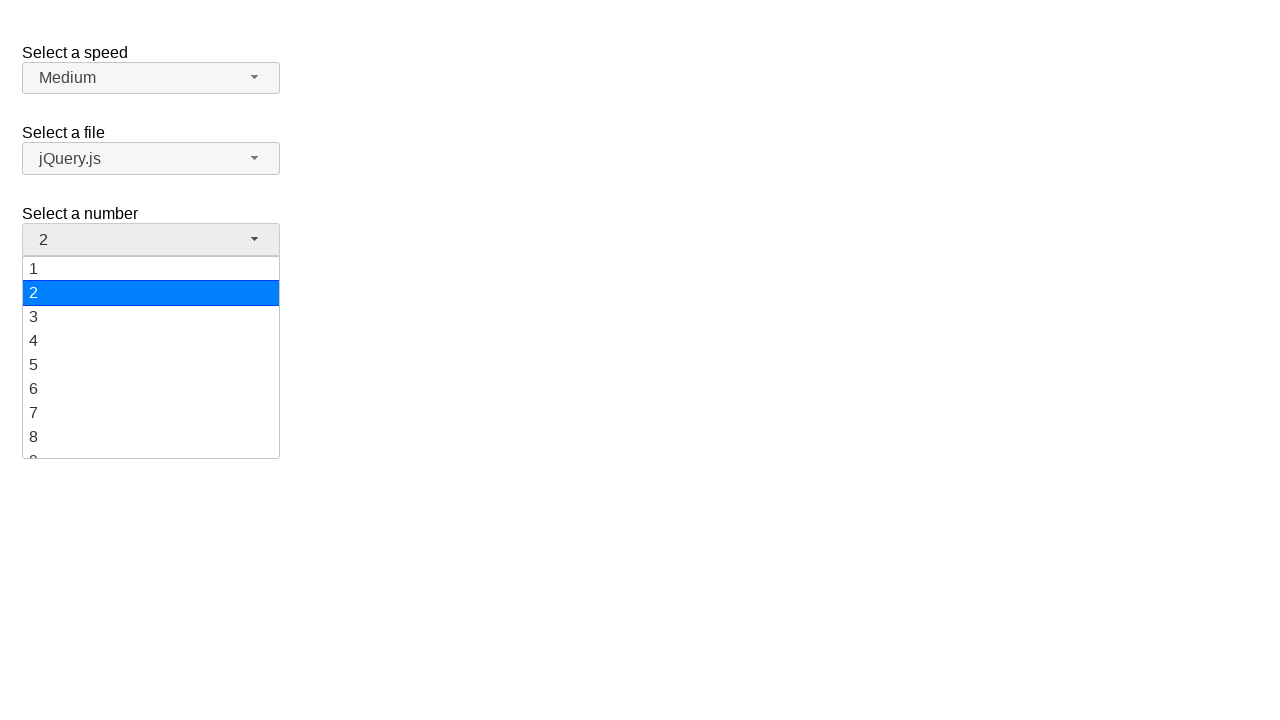

Selected option 10 from the dropdown menu at (151, 357) on xpath=//li[@class='ui-menu-item']//div[text()='10']
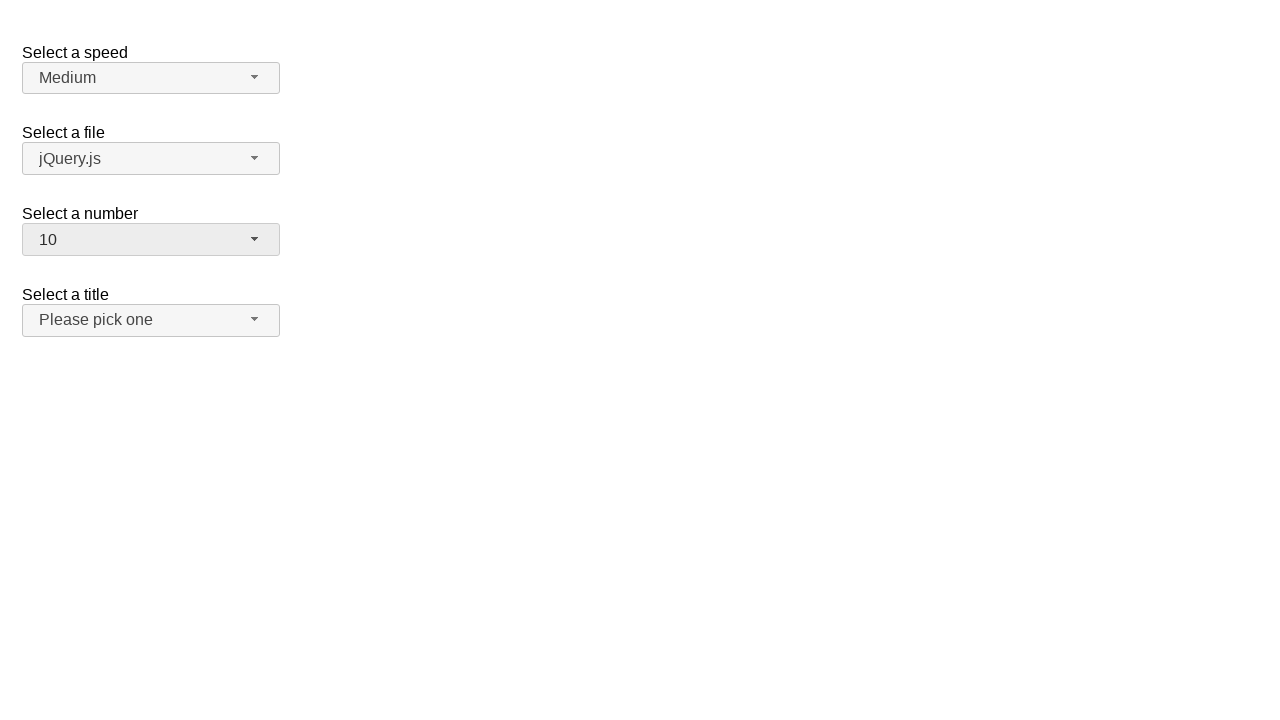

Verified that option 10 is now selected in the dropdown
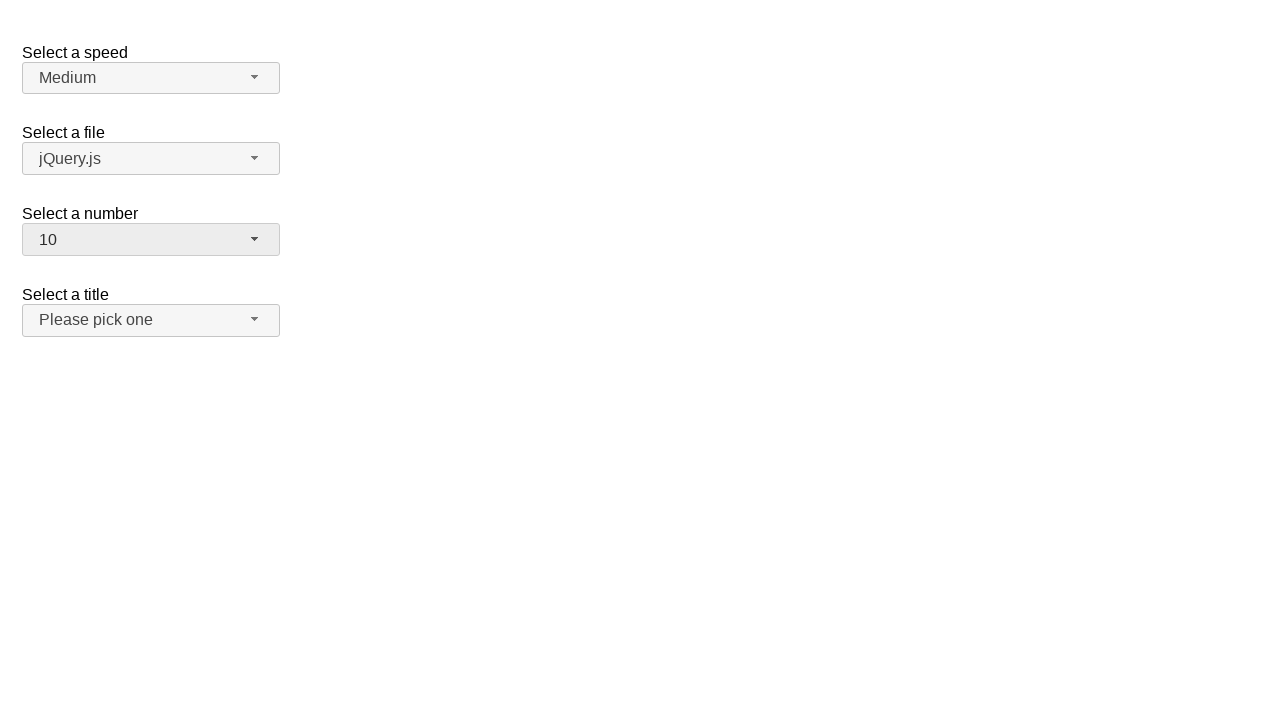

Clicked number dropdown button to open menu again at (151, 240) on xpath=//span[@id='number-button']
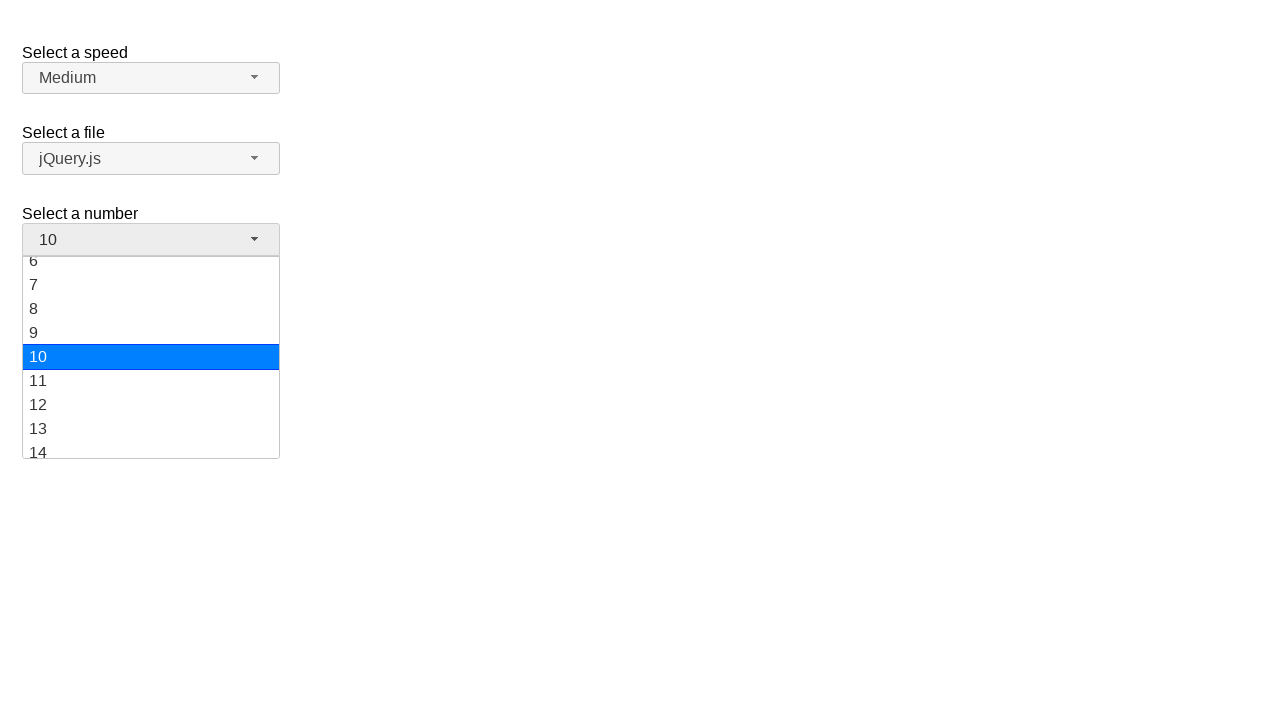

Selected option 19 from the dropdown menu at (151, 445) on xpath=//li[@class='ui-menu-item']//div[text()='19']
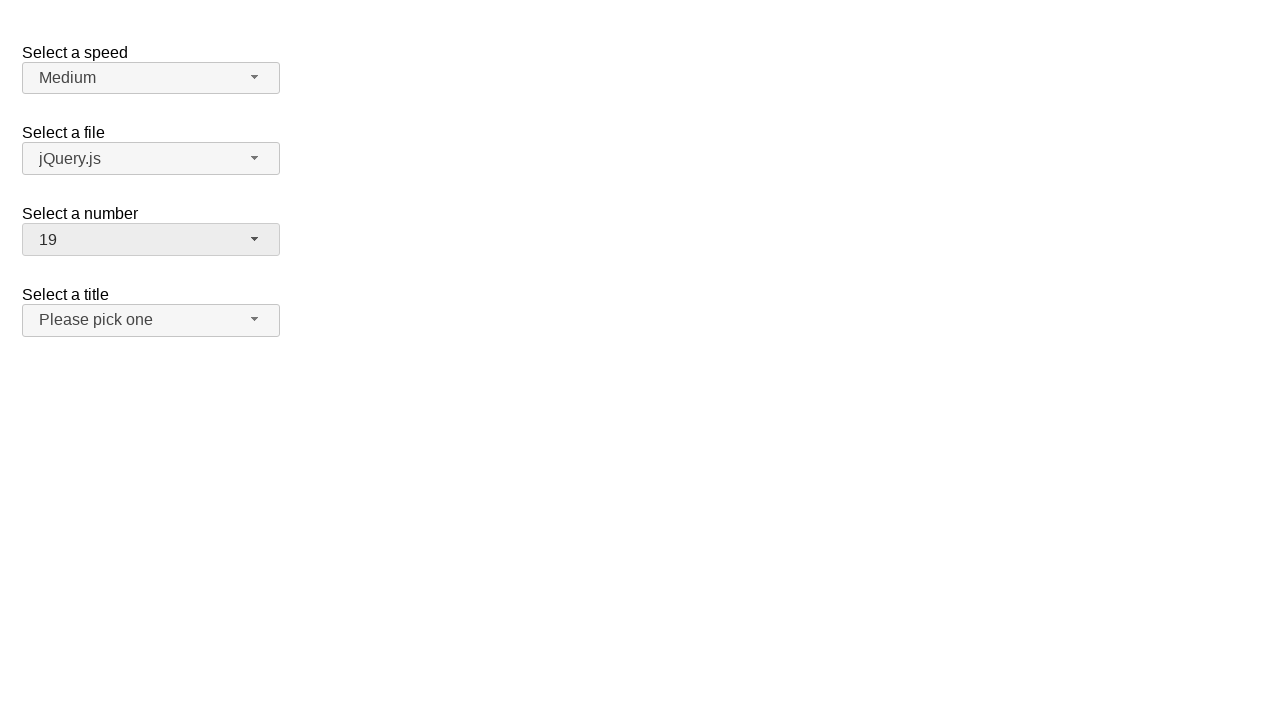

Verified that option 19 is now selected in the dropdown
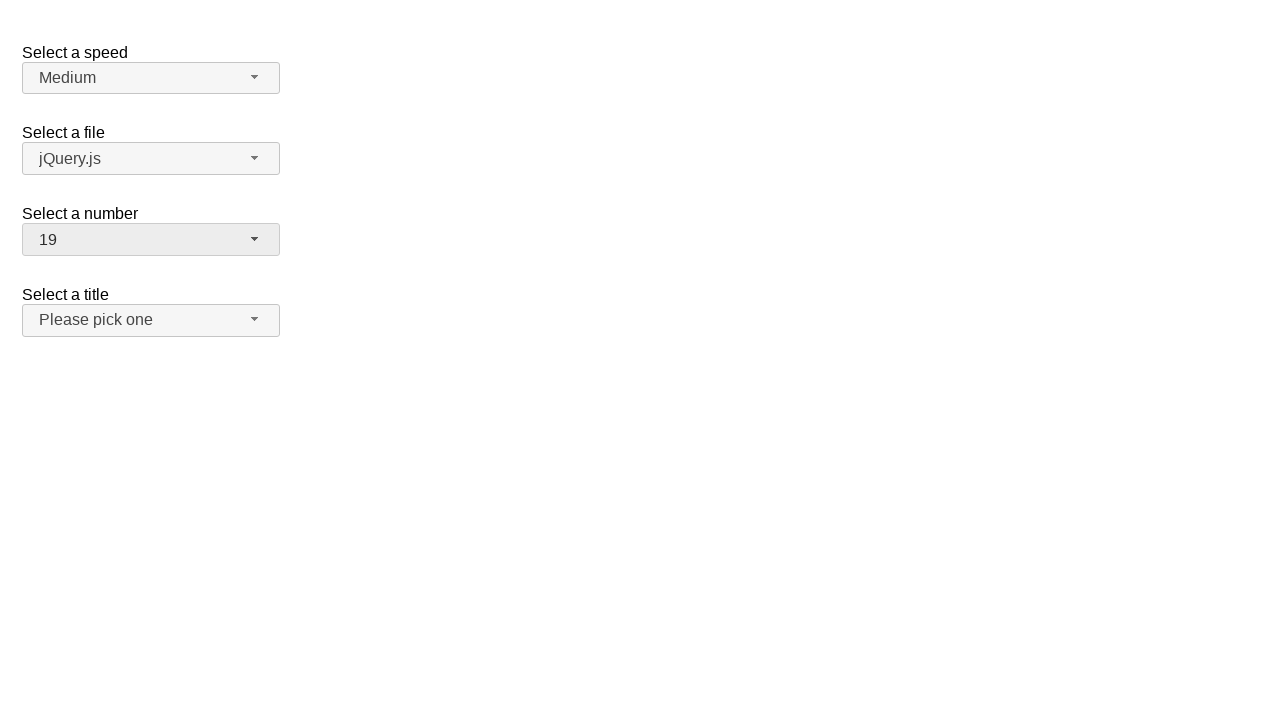

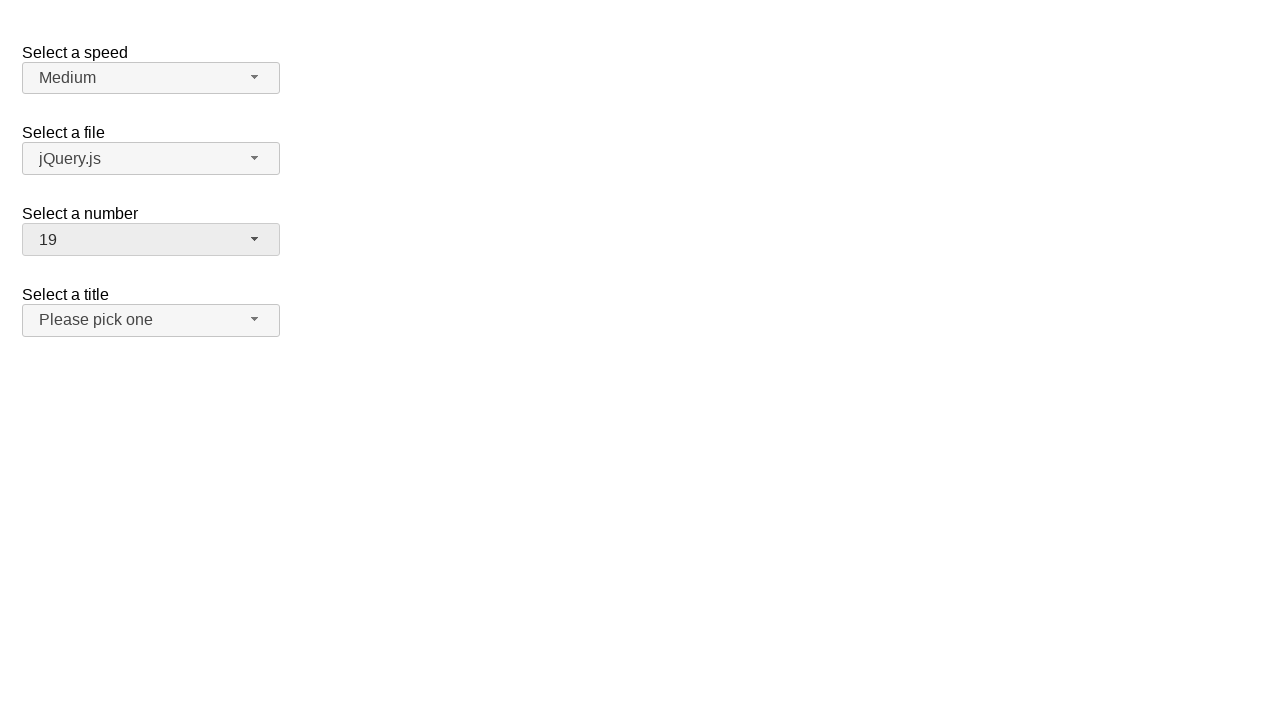